Opens the QA Practice bugs form page and verifies that the page title contains the expected text "QA Practice | Learn with RV"

Starting URL: https://qa-practice.netlify.app/bugs-form.html

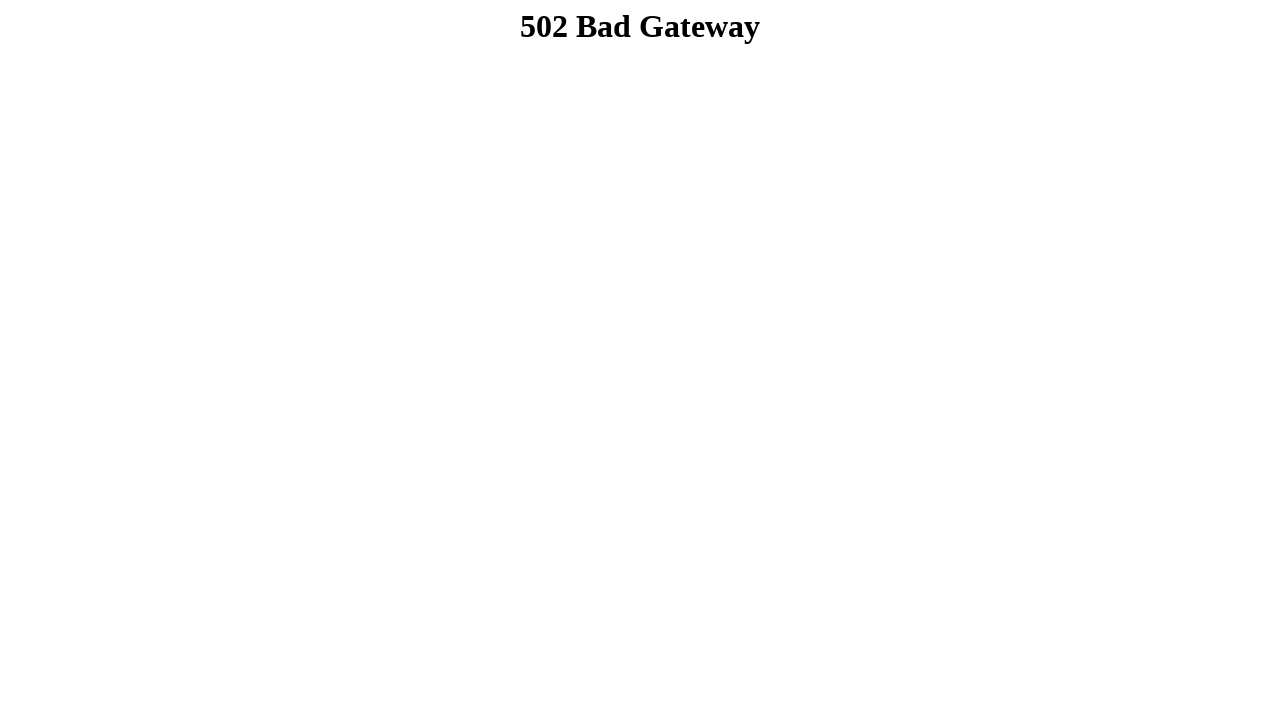

Navigated to QA Practice bugs form page
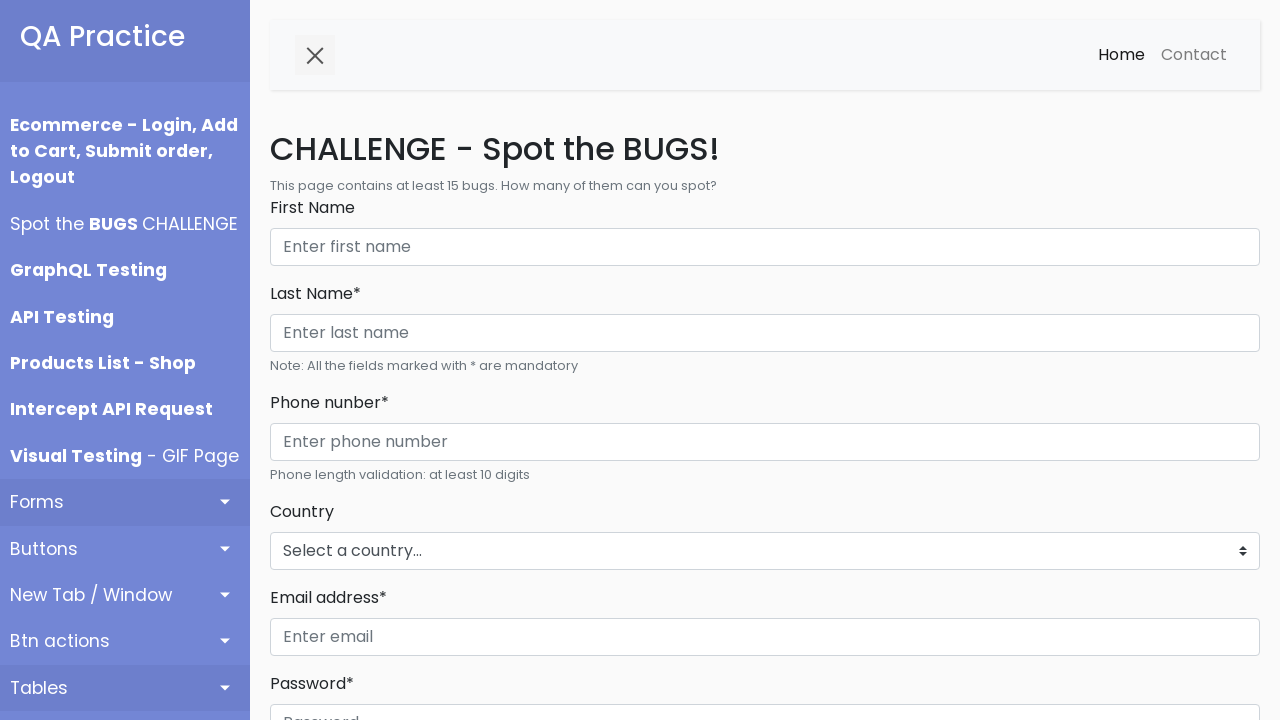

Page loaded completely (domcontentloaded state)
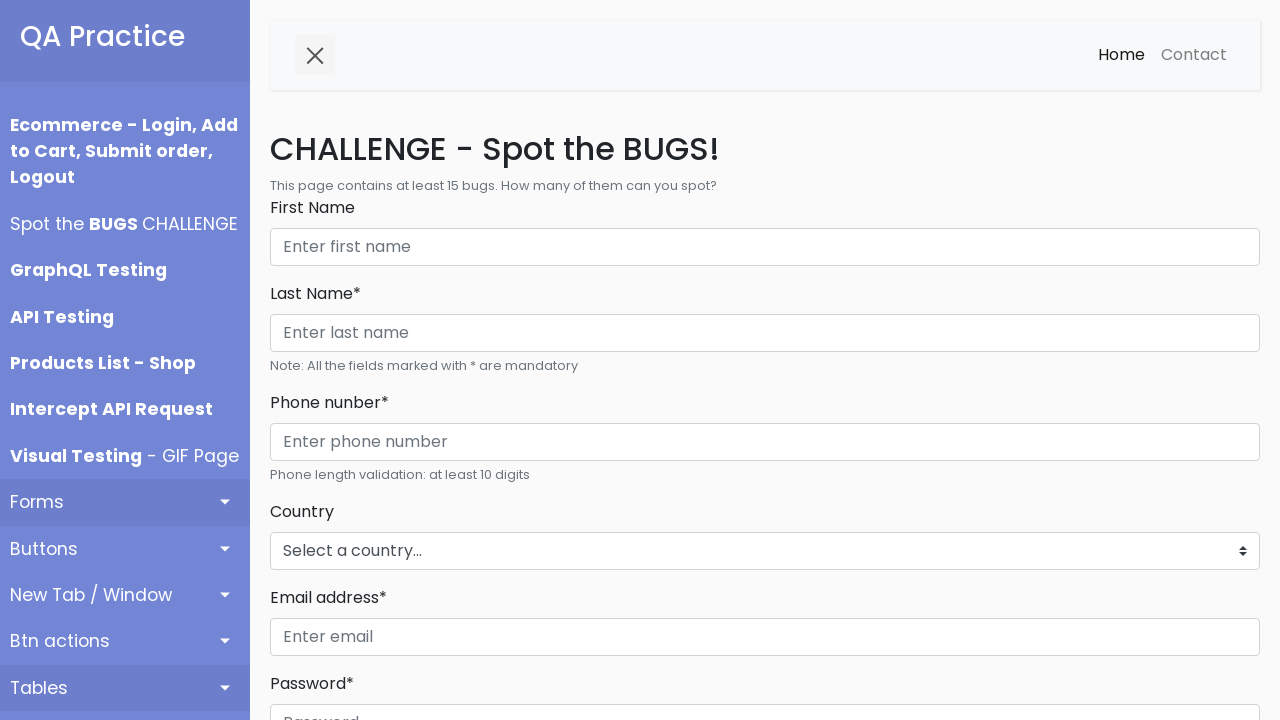

Retrieved page title: 'QA Practice | Learn with RV'
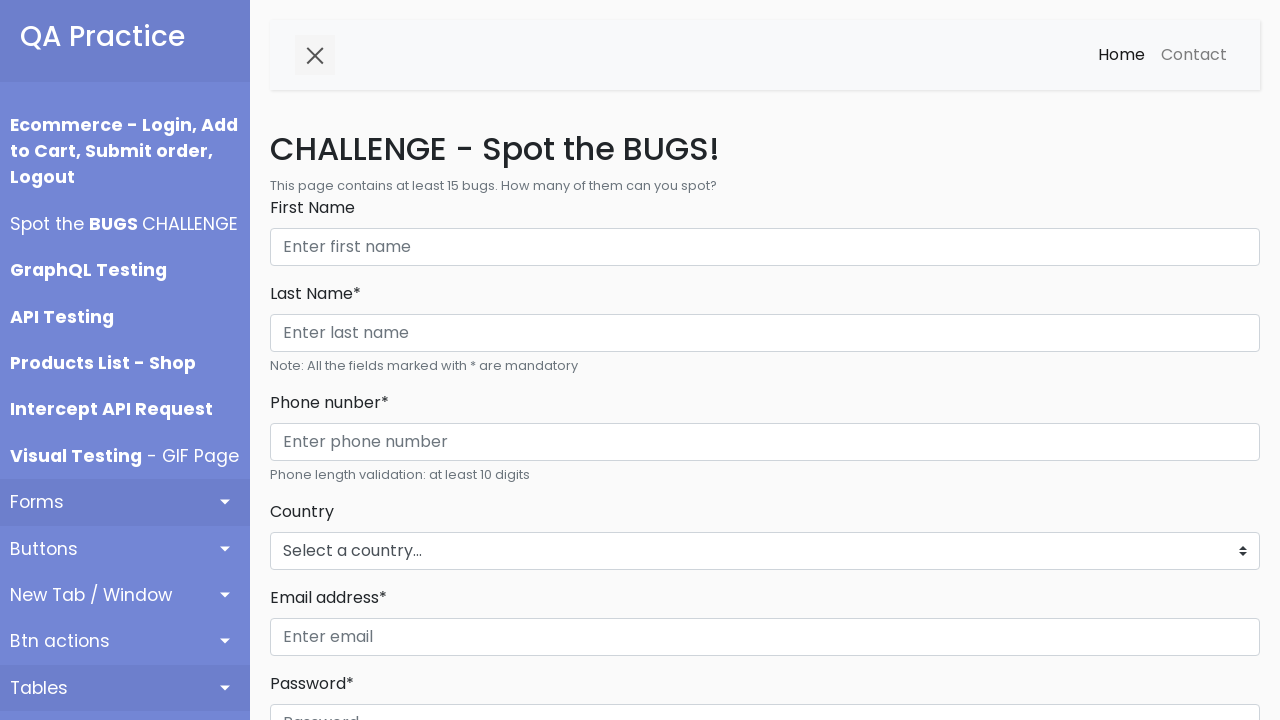

Verified page title contains 'QA Practice | Learn with RV' - assertion passed
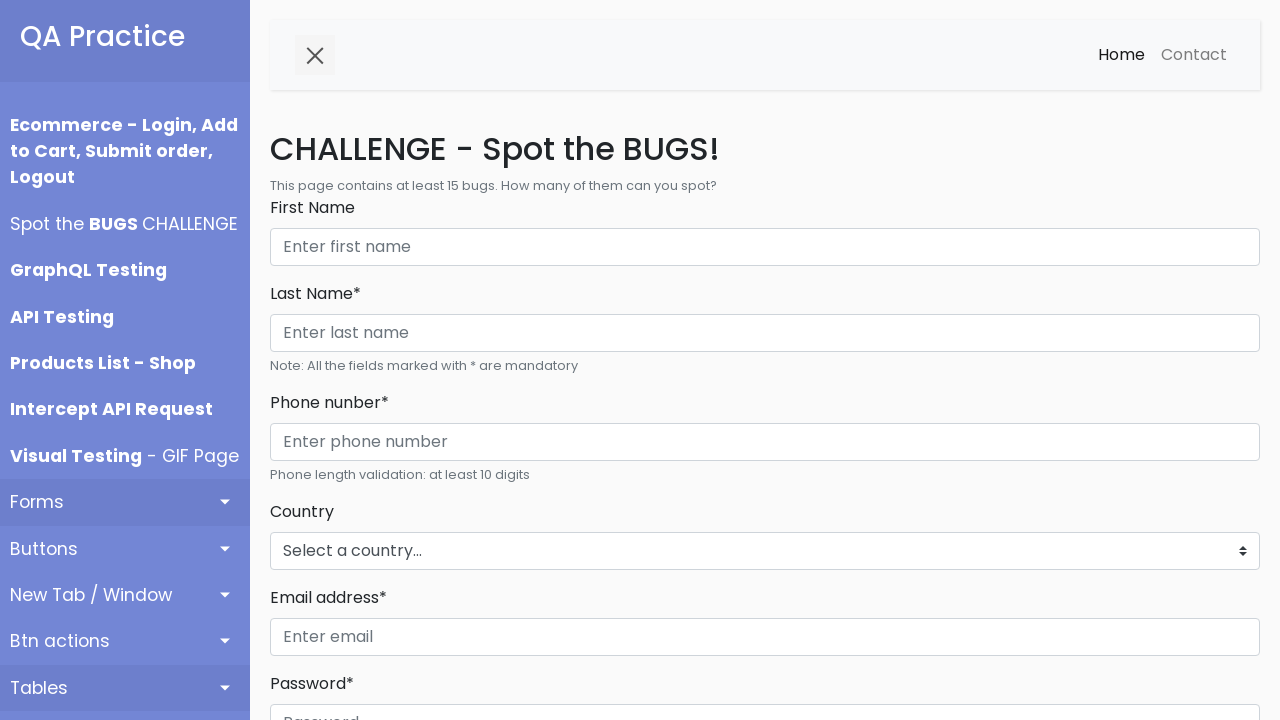

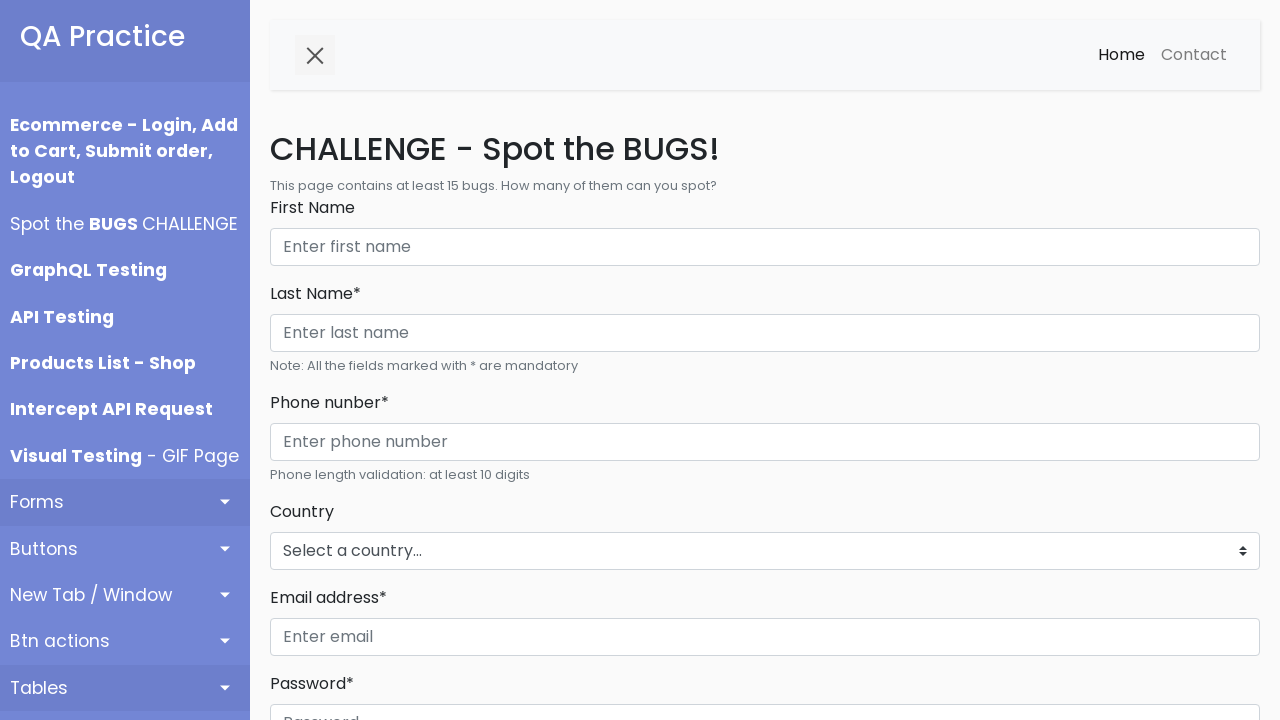